Tests the Actions navigation link by clicking it and verifying the page title changes to the expected value

Starting URL: https://www.leomax.ru/

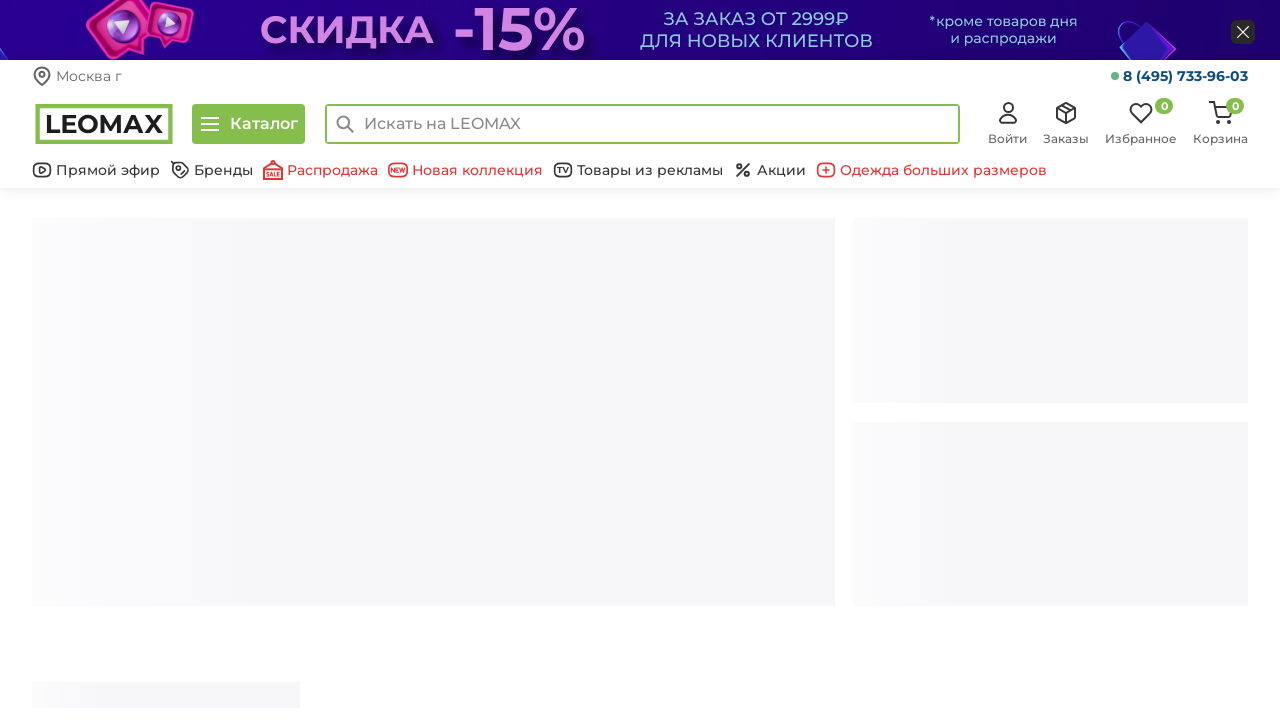

Clicked on Actions navigation link in header at (770, 170) on a.bottom-header__link[href='/action/']
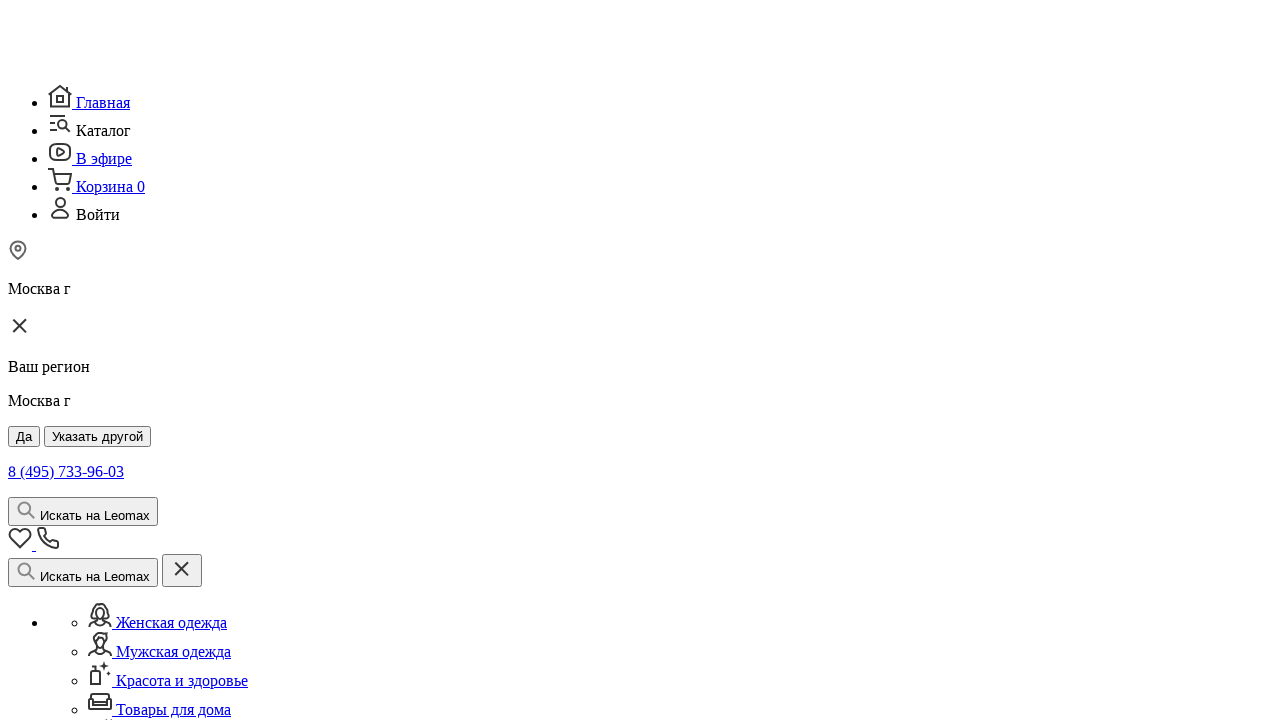

Waited for page to fully load
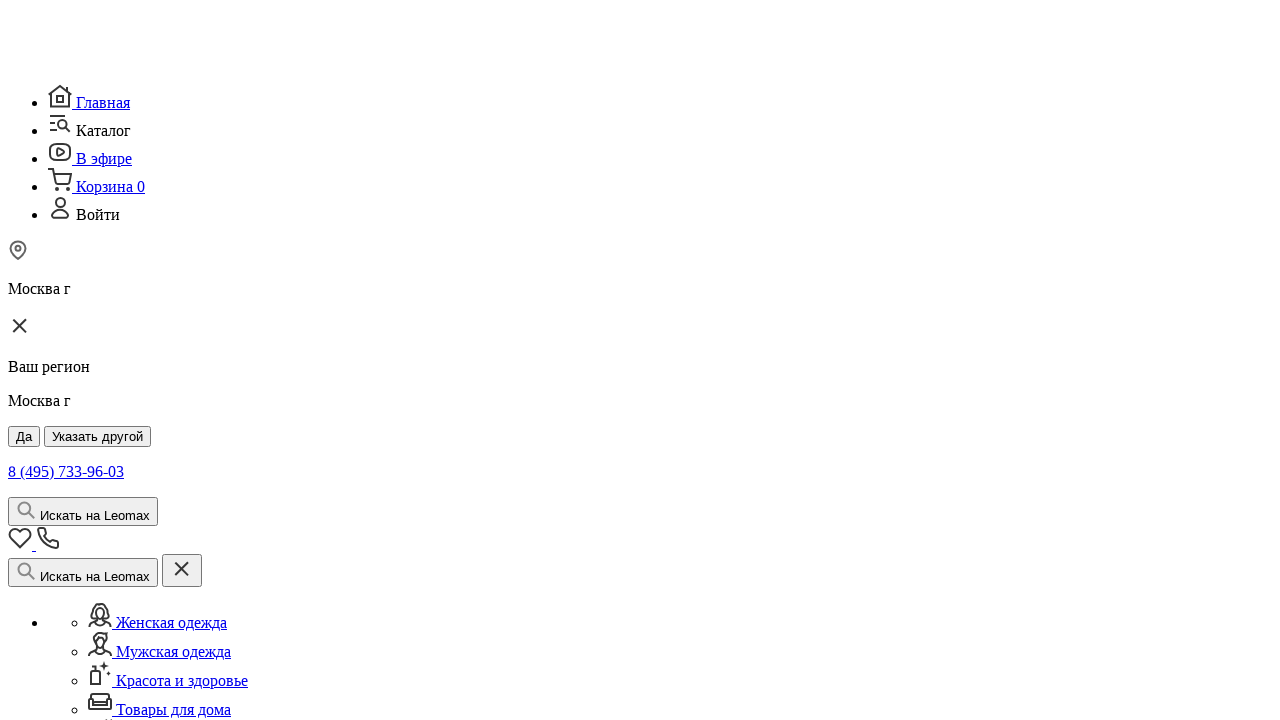

Verified page title matches expected value 'Акции и скидки телемагазина LEOMAX'
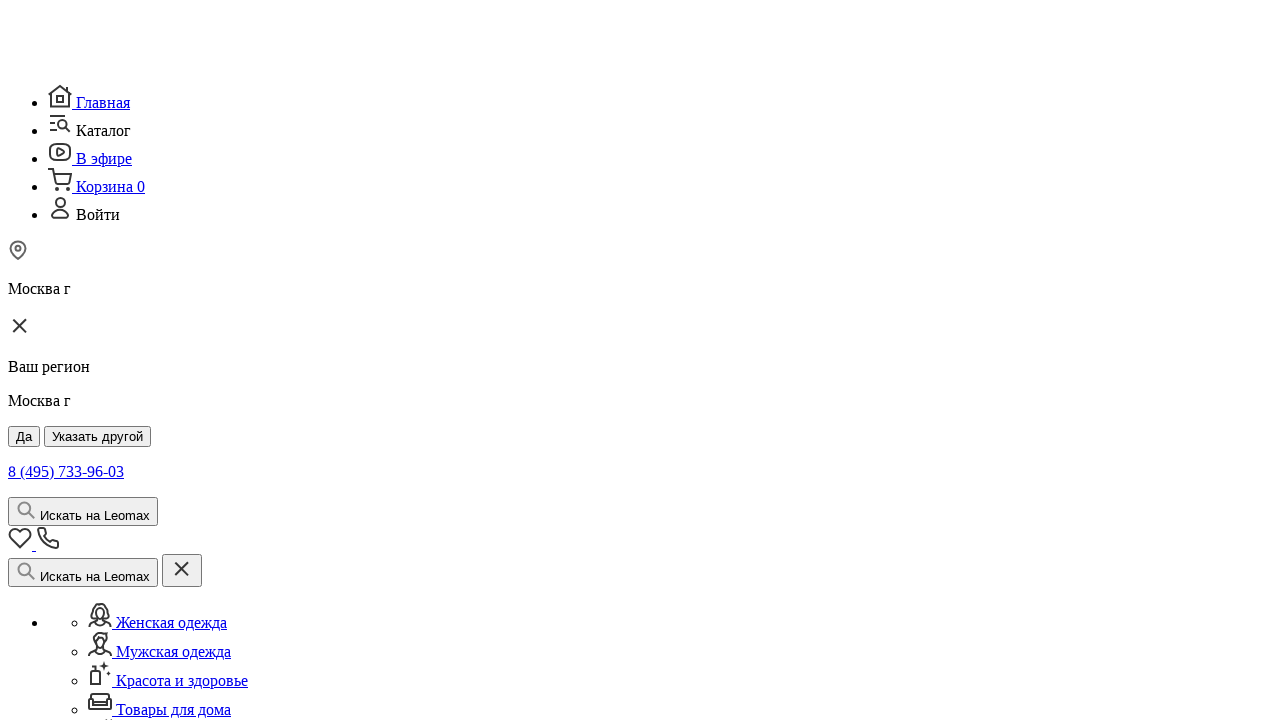

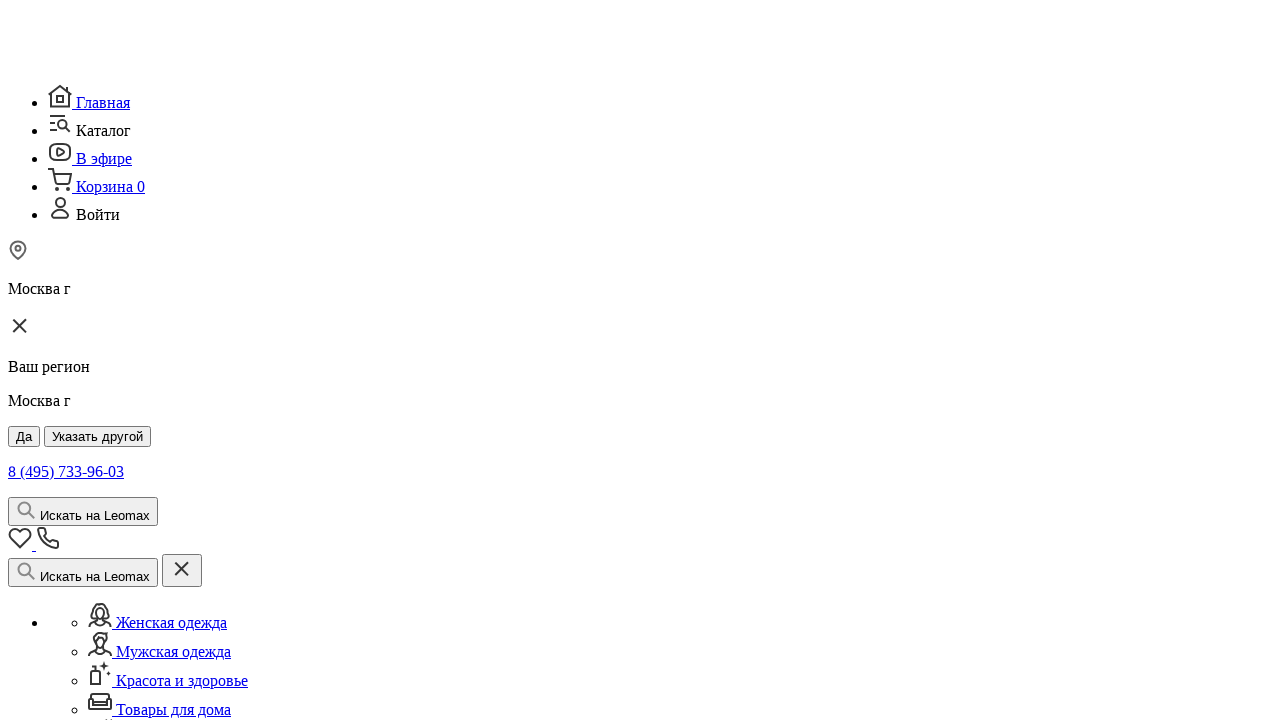